Tests hover interaction on a submit button by verifying that the button's background color changes when hovering over it

Starting URL: https://thefreerangetester.github.io/sandbox-automation-testing/

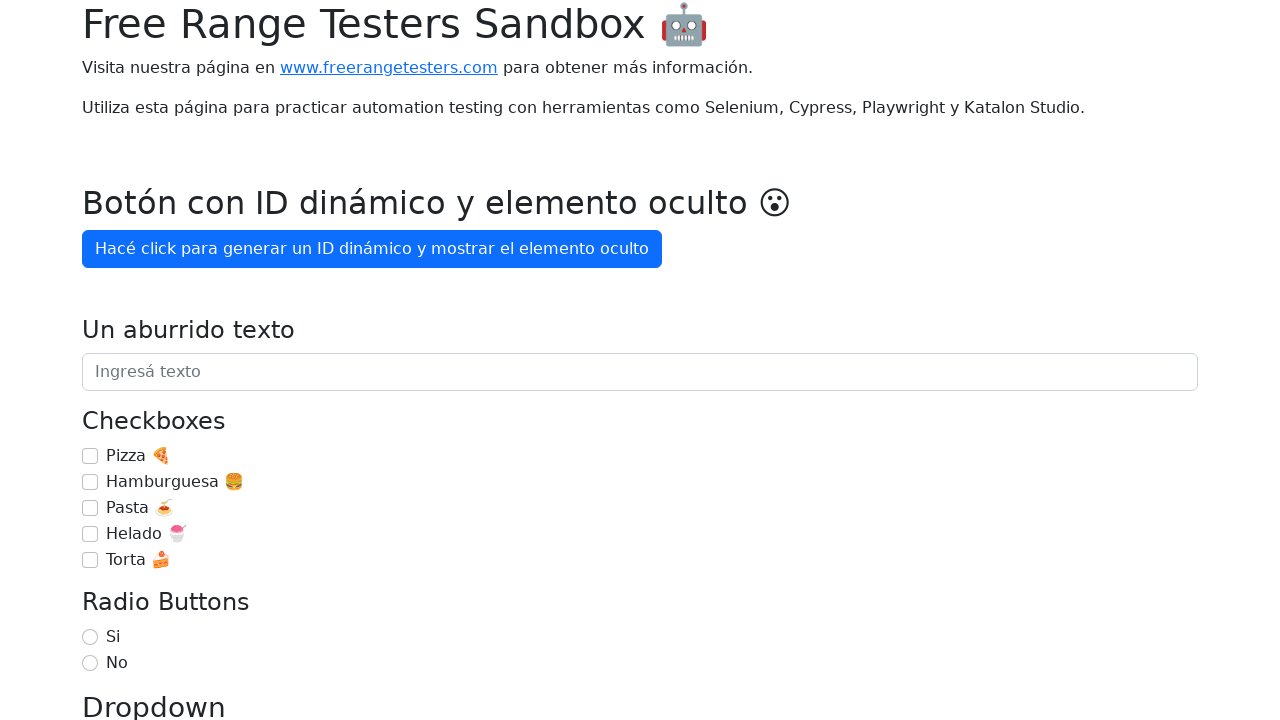

Navigated to the sandbox automation testing page
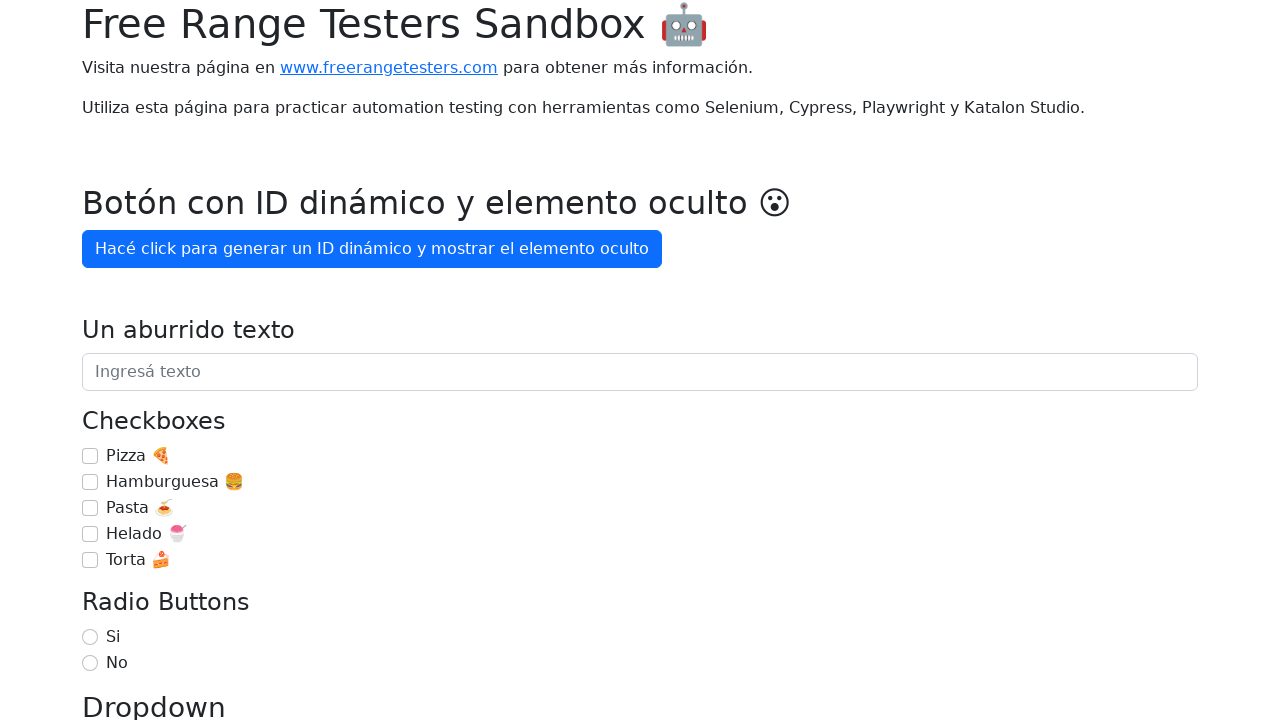

Located the 'Enviar' submit button
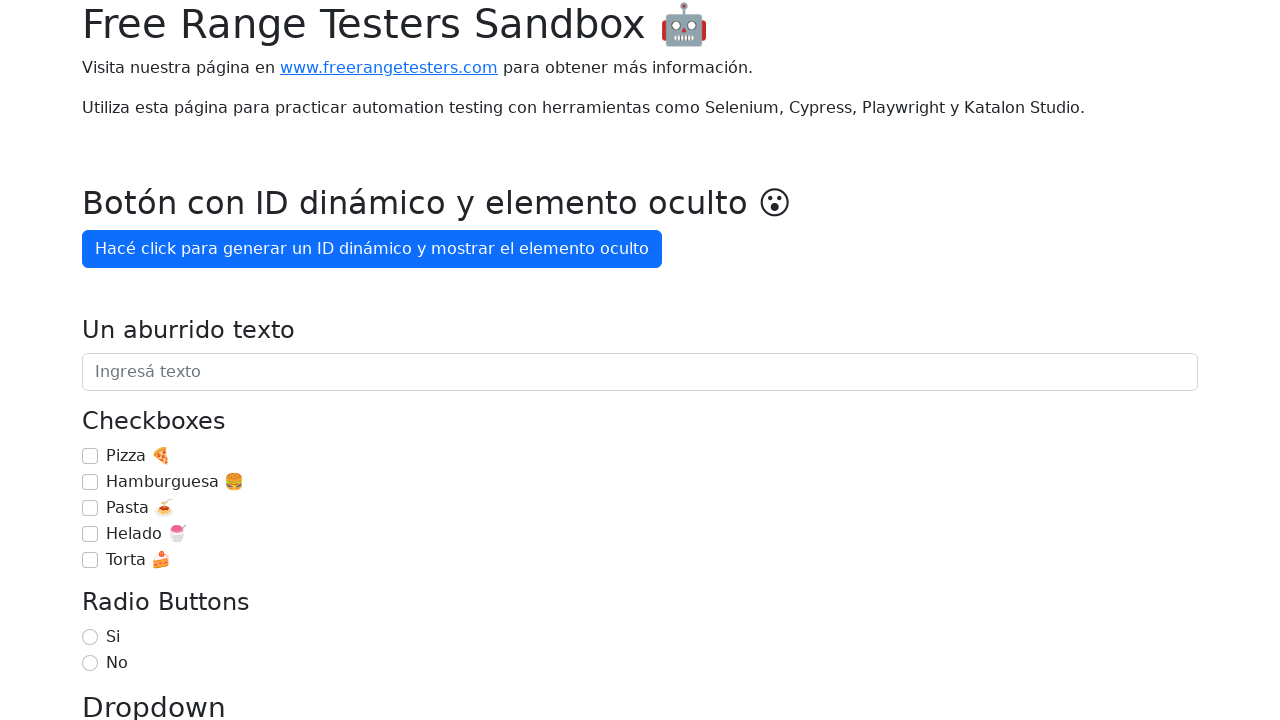

Retrieved initial background color before hover: rgb(13, 110, 253)
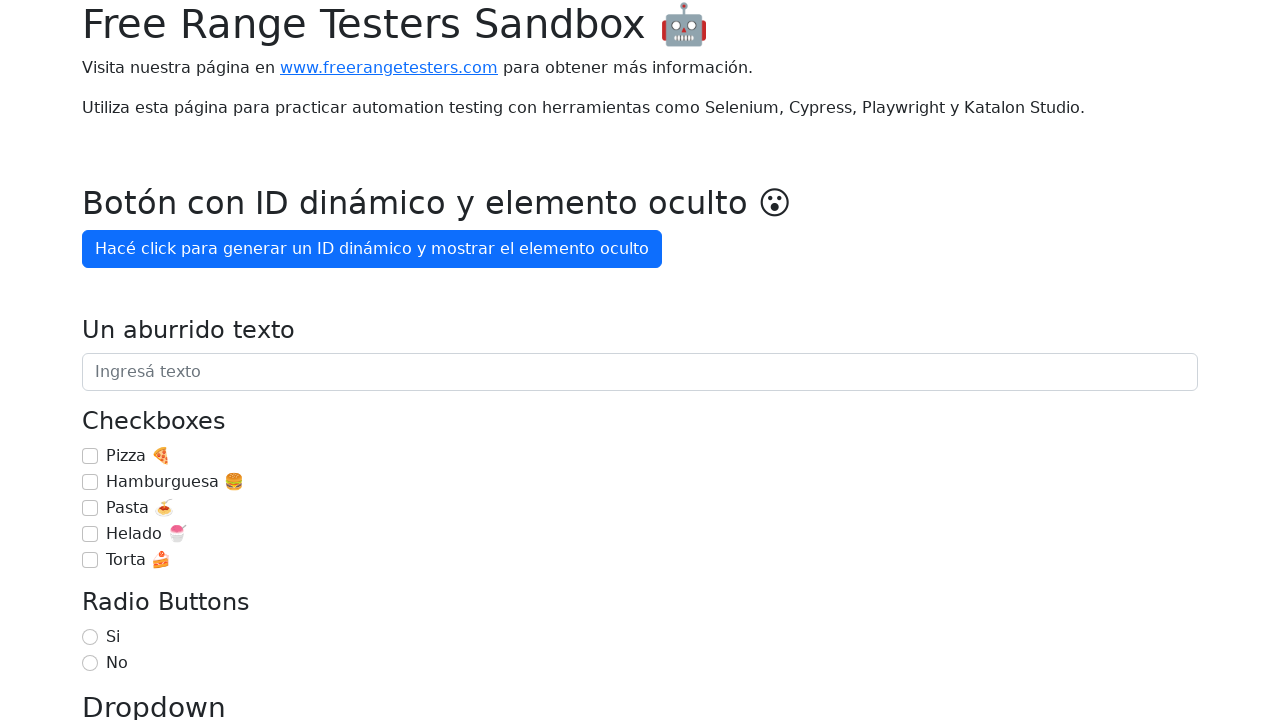

Hovered over the 'Enviar' button
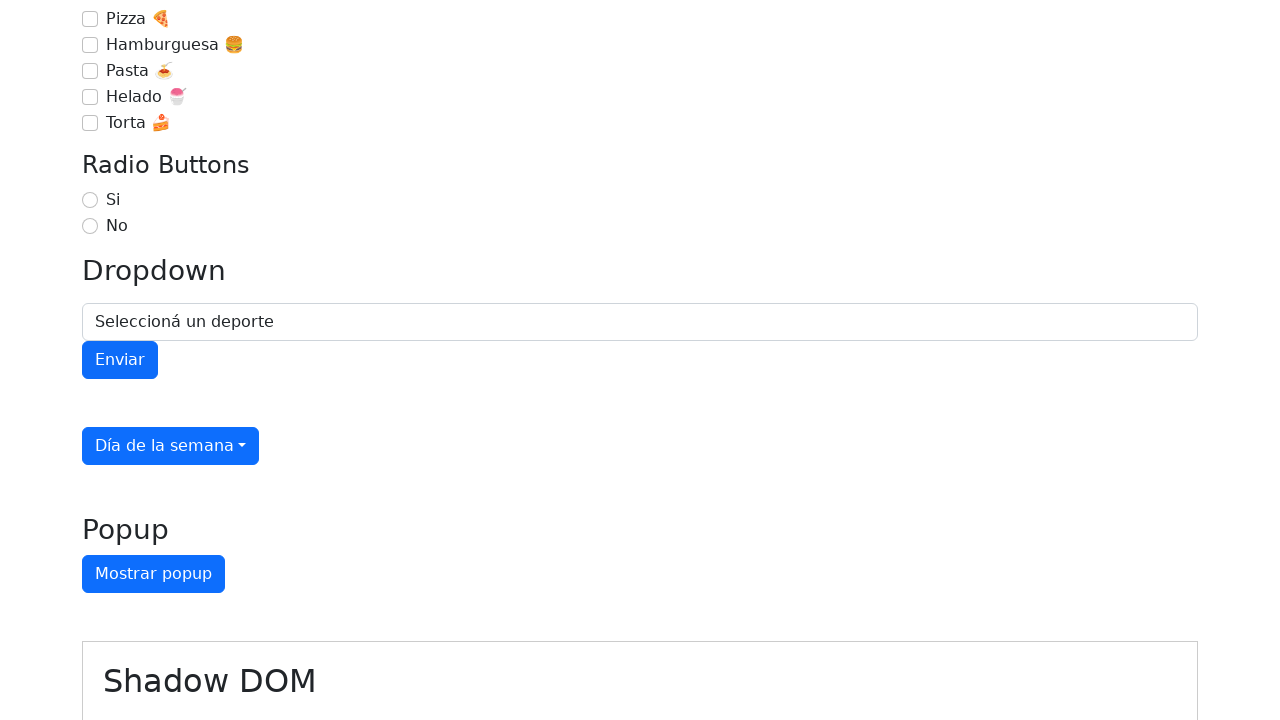

Waited 500ms for hover effect to apply
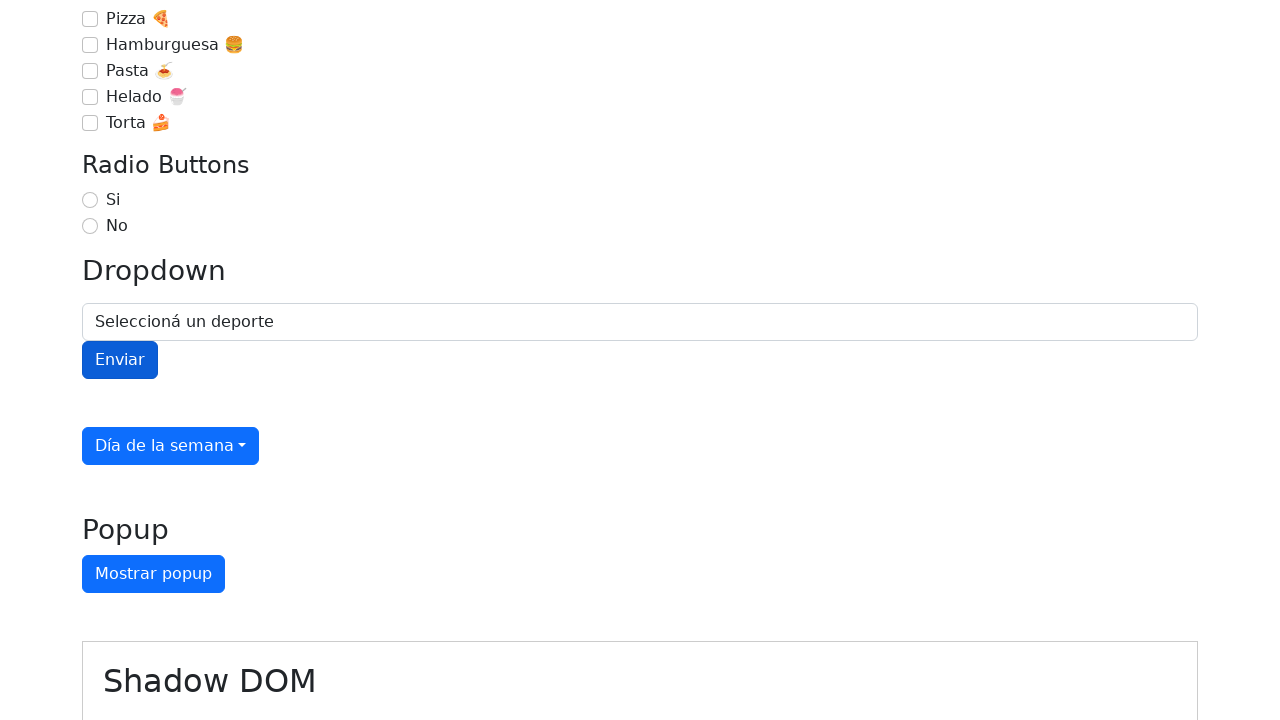

Retrieved background color after hover: rgb(11, 94, 215)
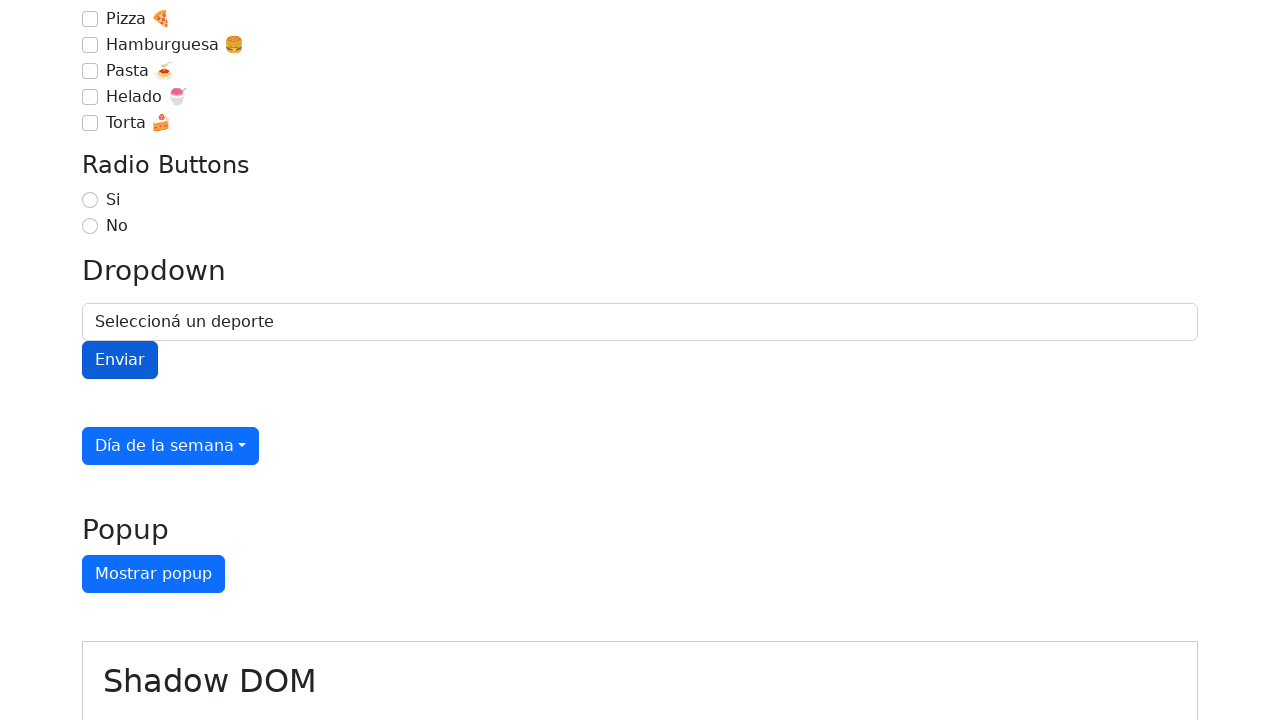

Verified that button's background color changed on hover
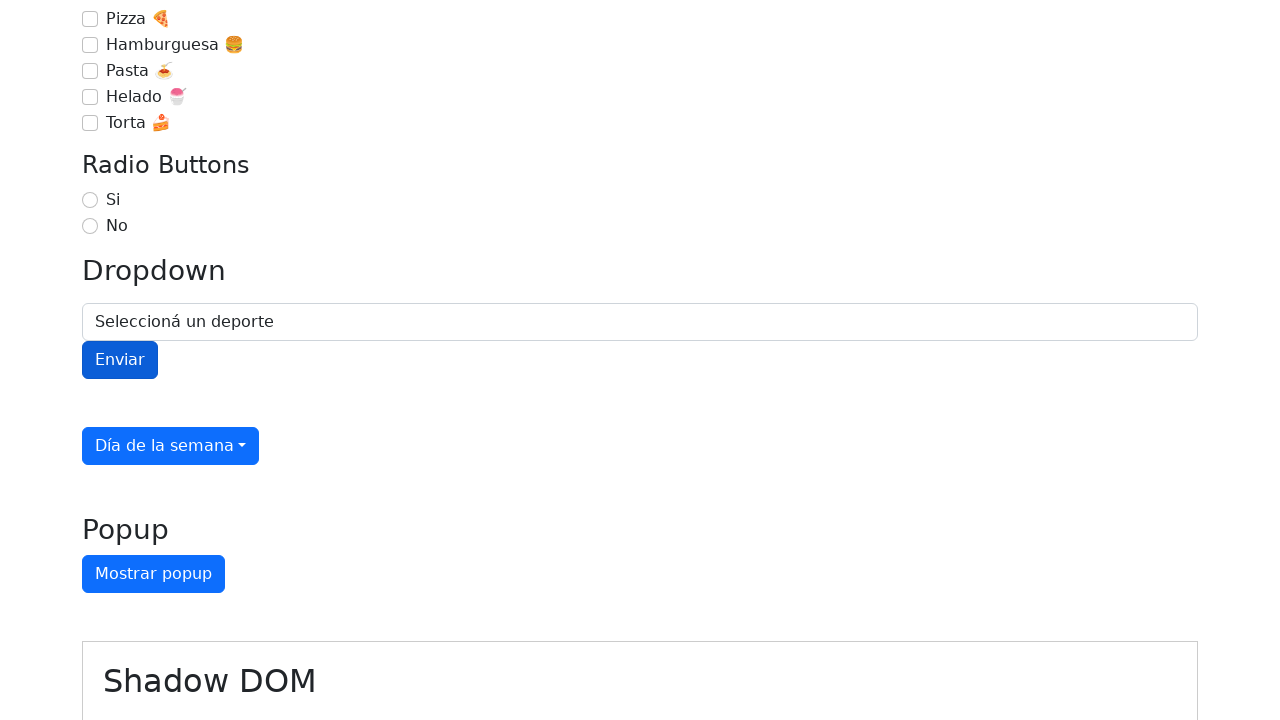

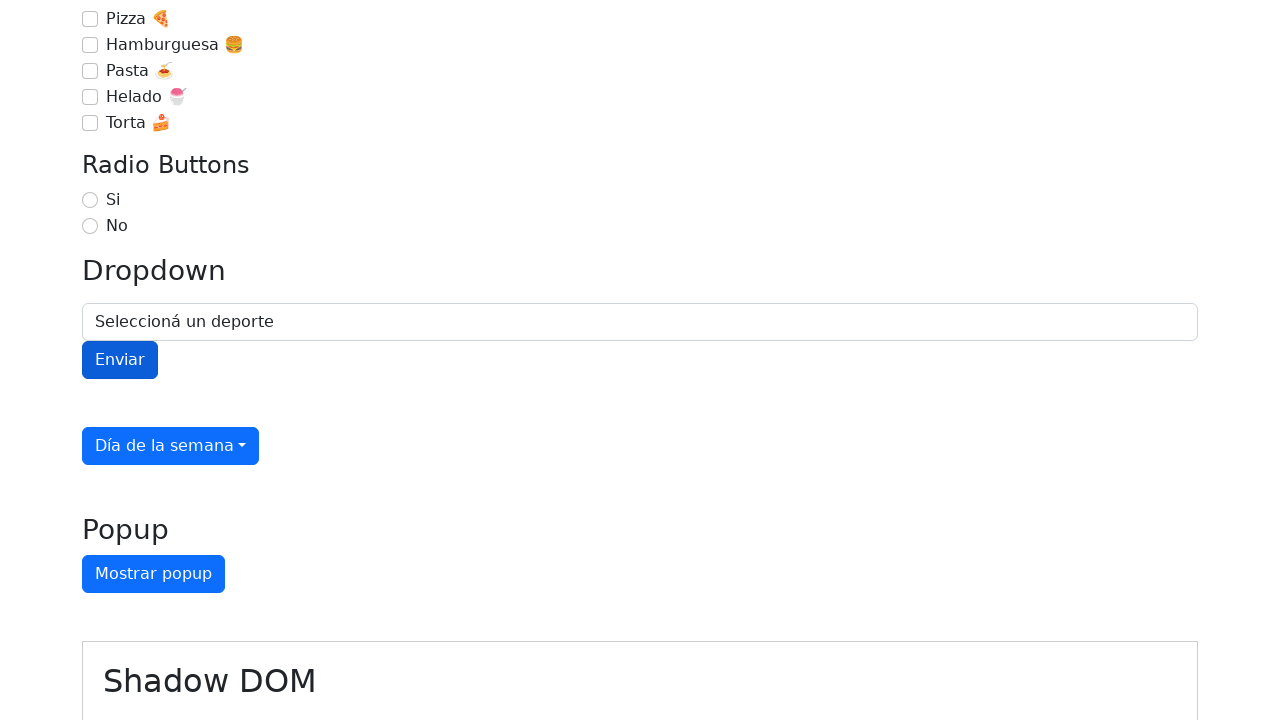